Tests the registration form on Guvi website by filling out user details and attempting to submit the form

Starting URL: https://www.guvi.in/register

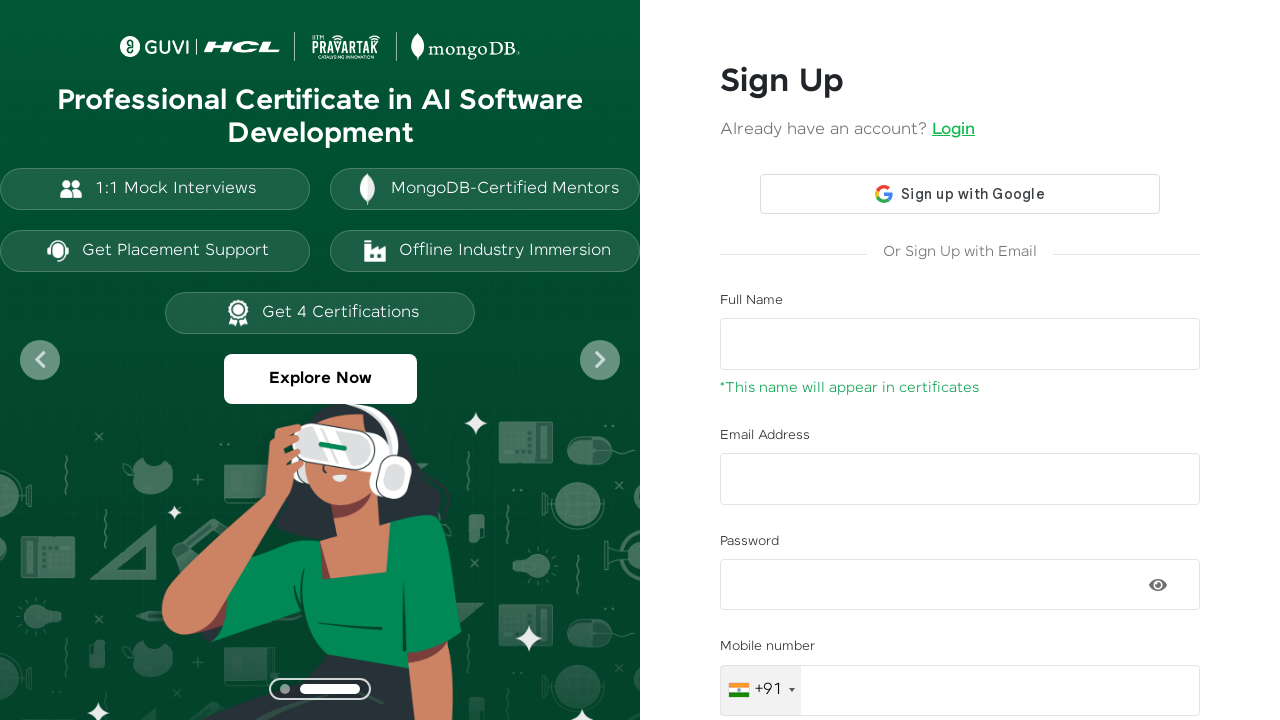

Filled name field with 'John Smith' on #name
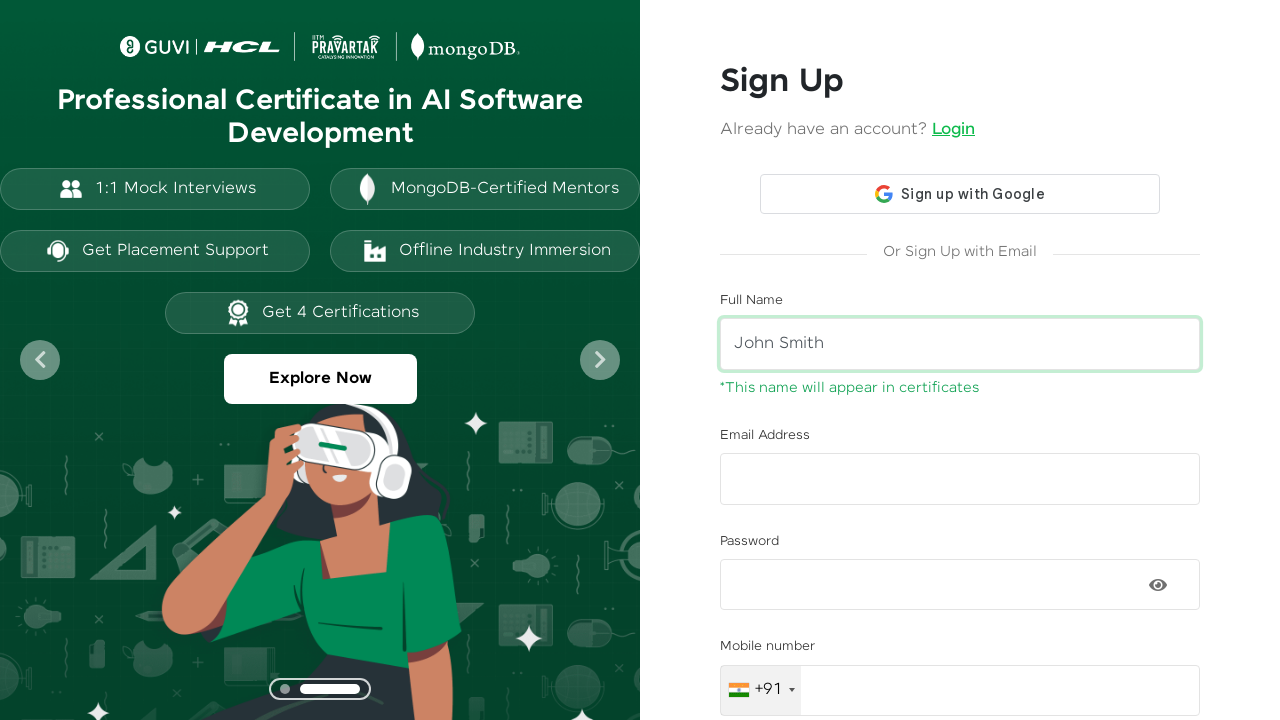

Filled email field with 'johnsmith2024@example.com' on #email
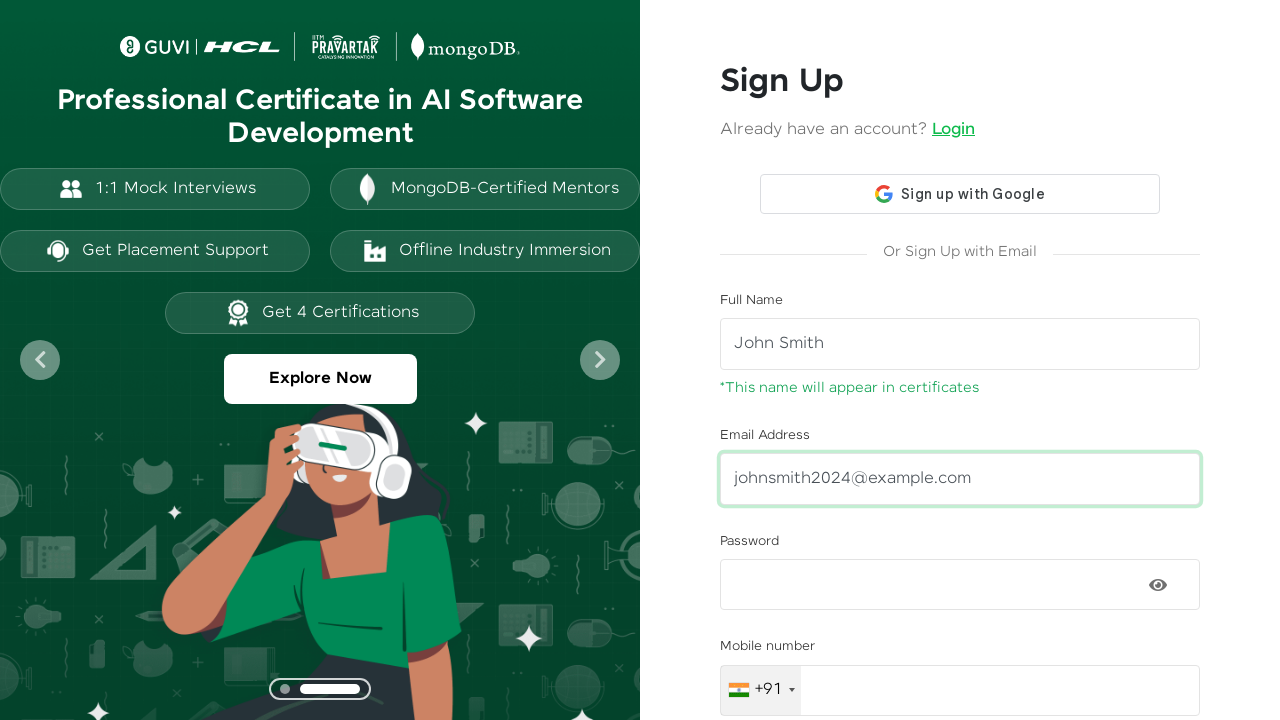

Filled password field with 'SecurePass123!' on #password
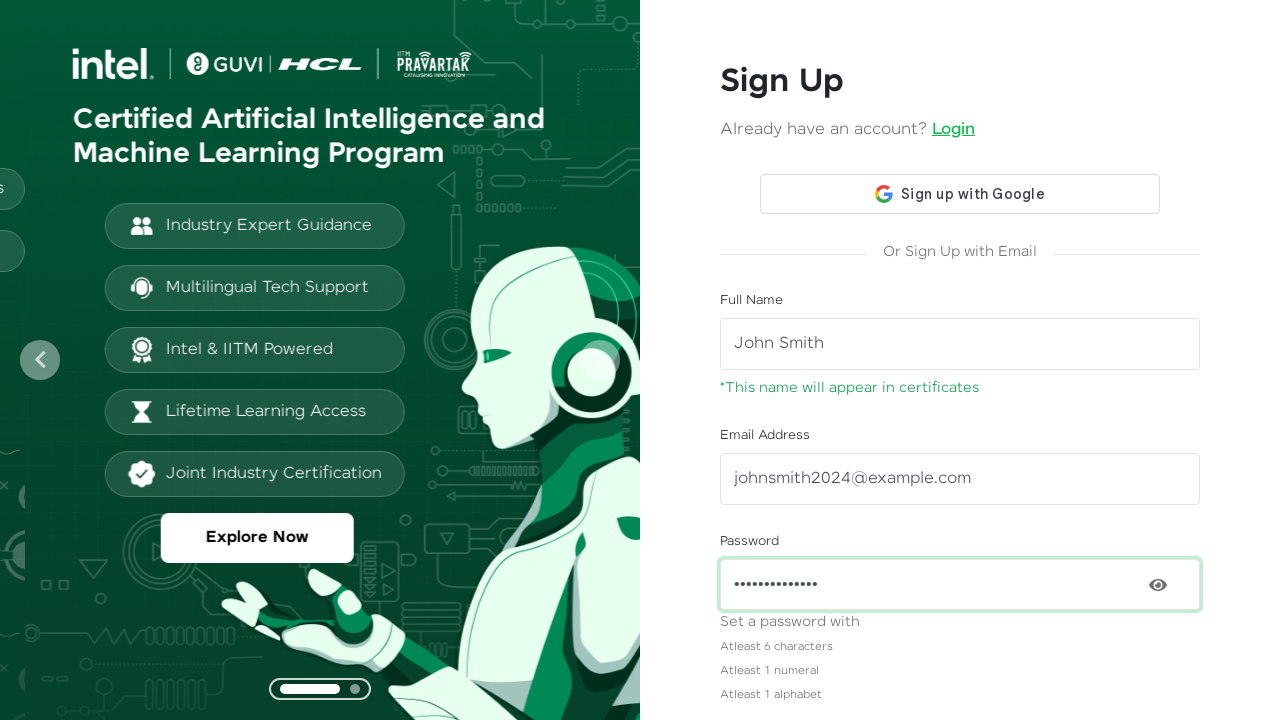

Filled mobile number field with '9876543210' on #mobileNumber
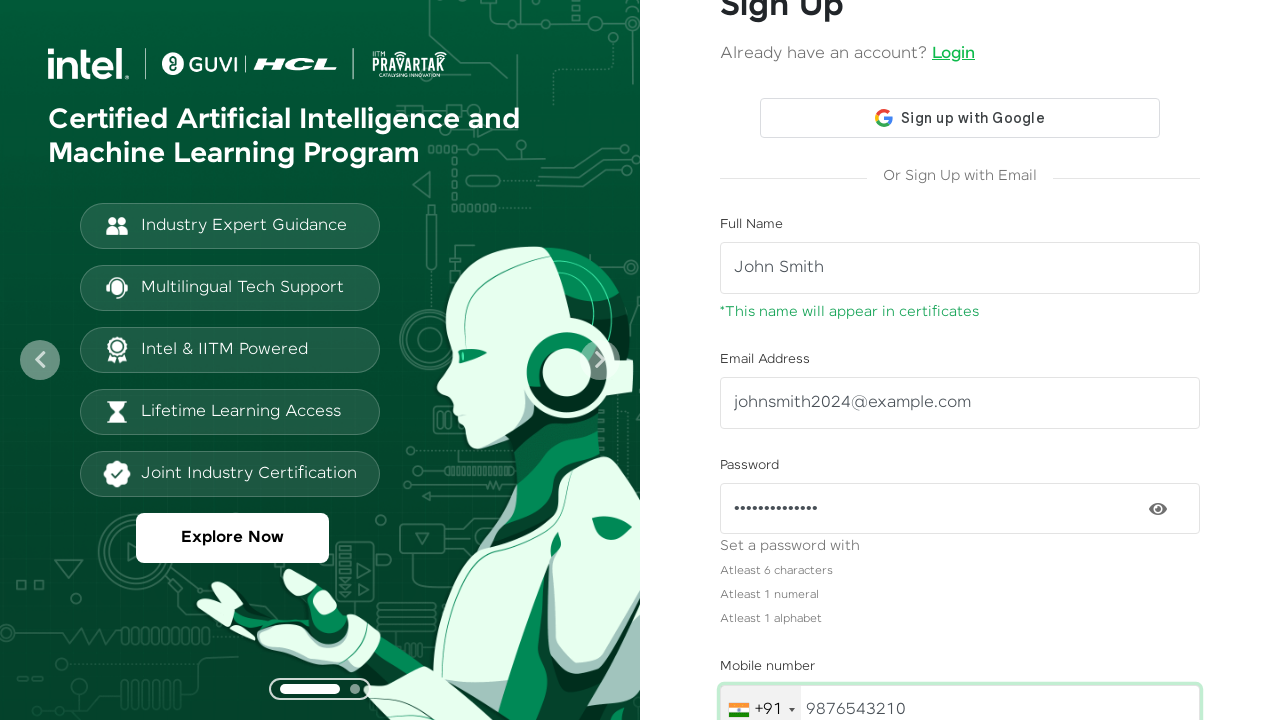

Clicked signup button to submit registration form at (960, 628) on #signup-btn
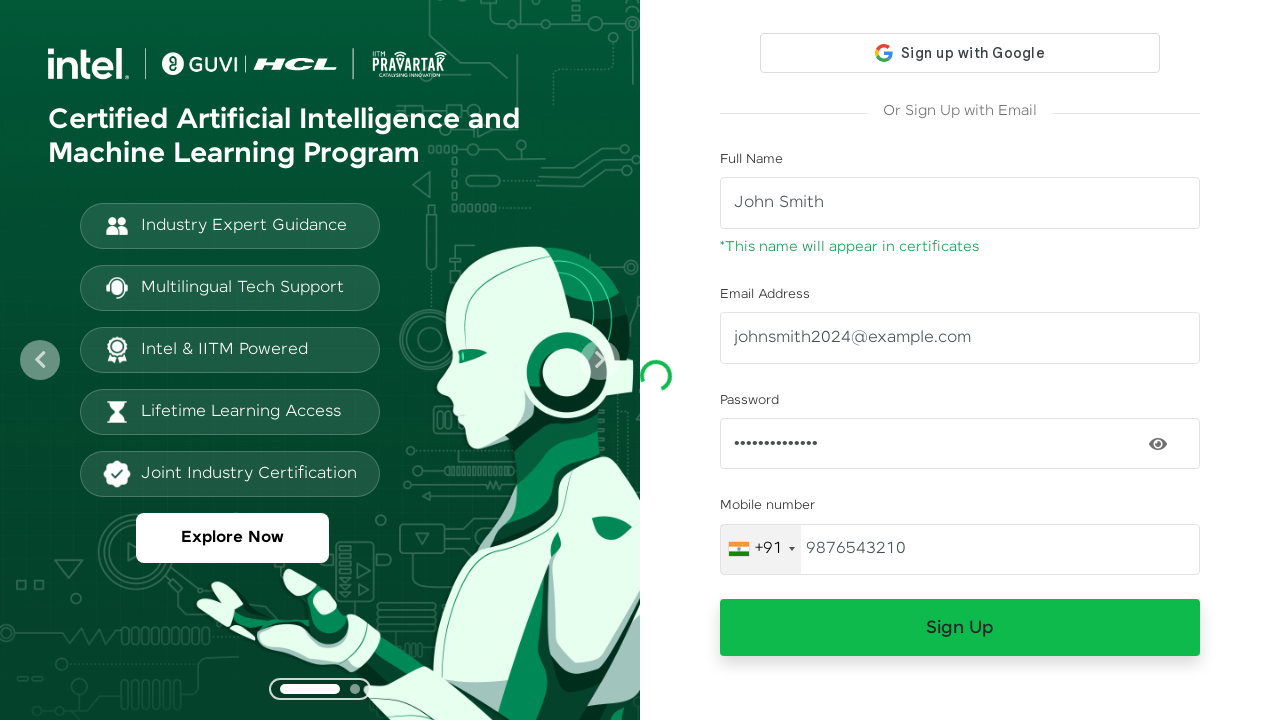

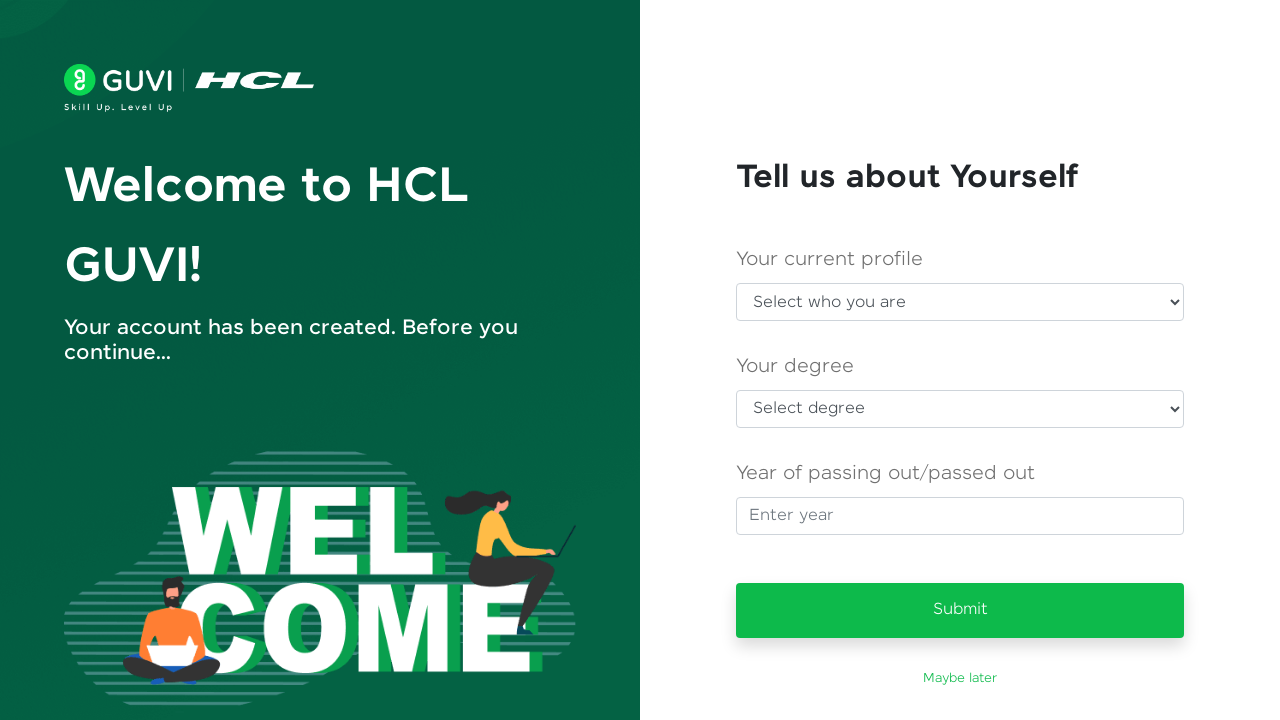